Tests drag and drop functionality on jQuery UI demo page by switching to an iframe, dragging an element to a drop target, then navigating to the Button demo page

Starting URL: https://jqueryui.com/droppable/

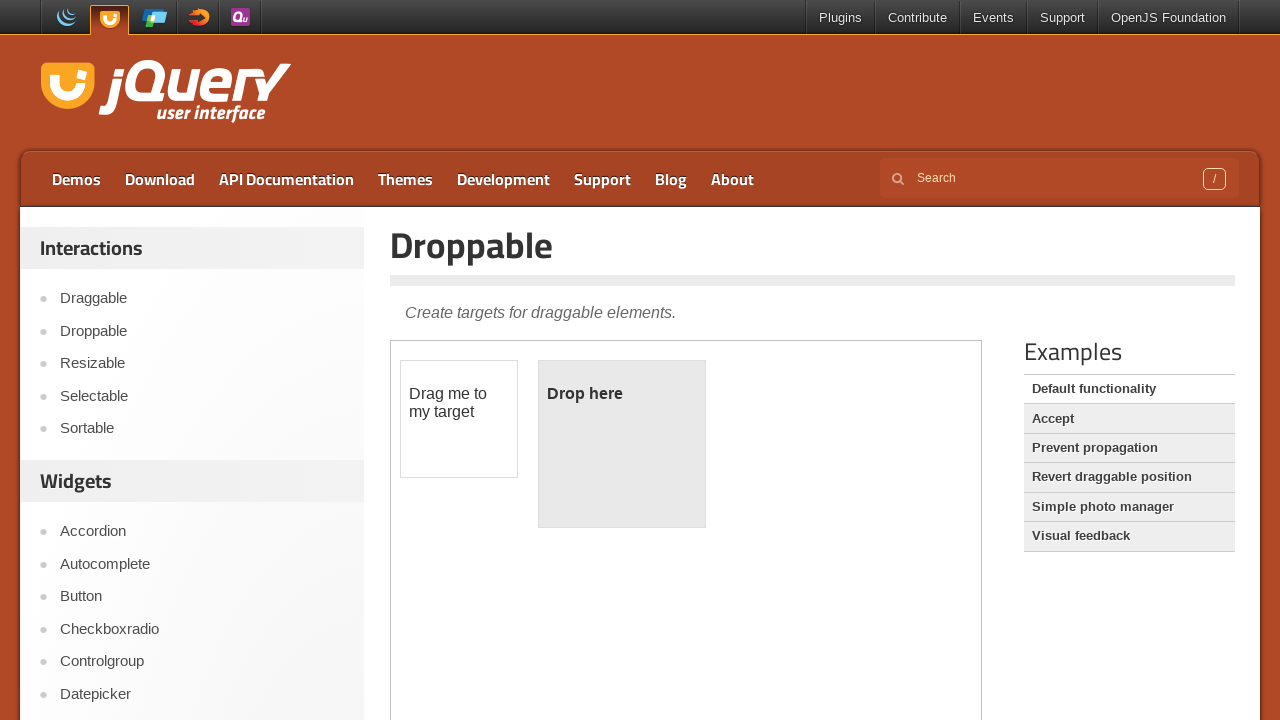

Waited for iframe to load on jQuery UI droppable demo page
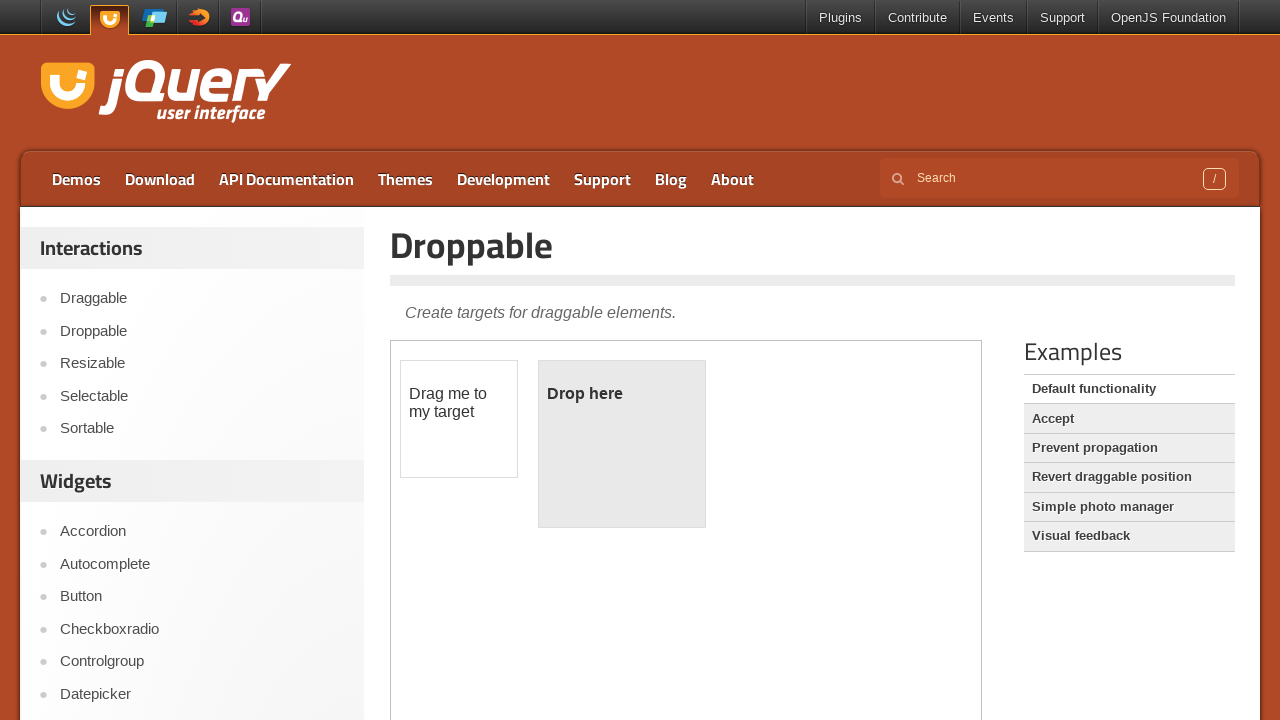

Located and switched to the droppable demo iframe
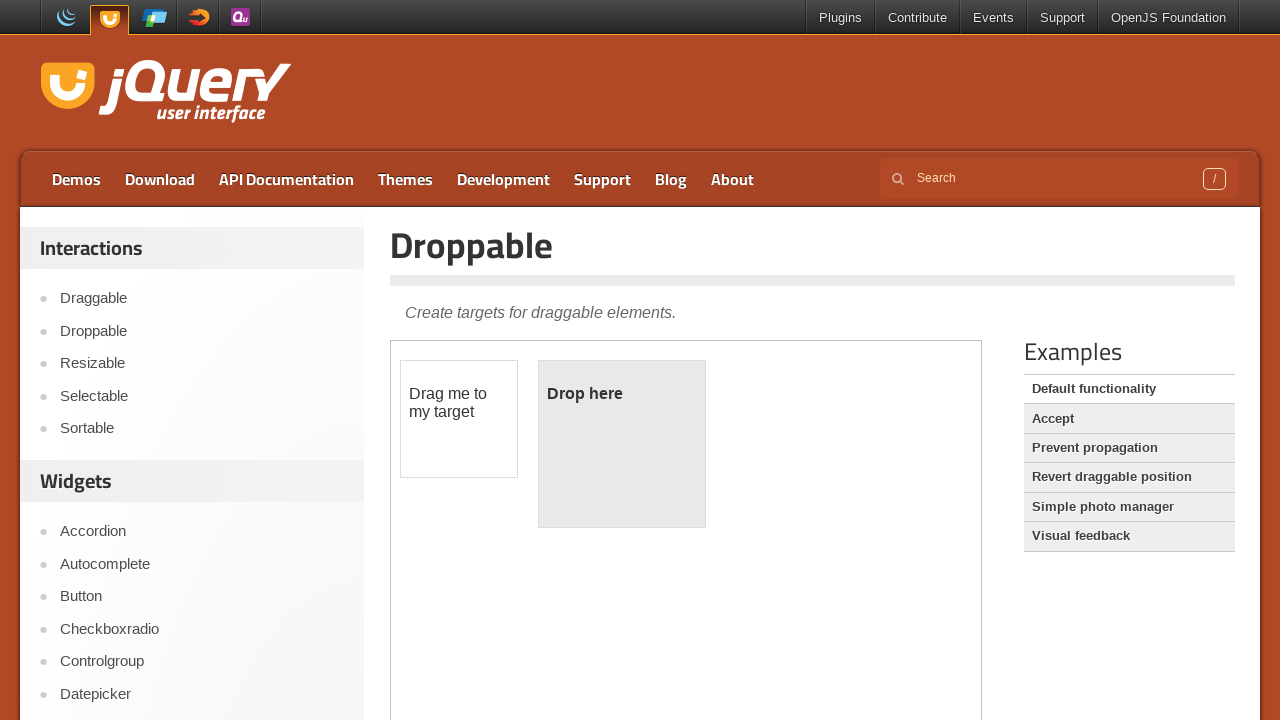

Located the draggable element within the iframe
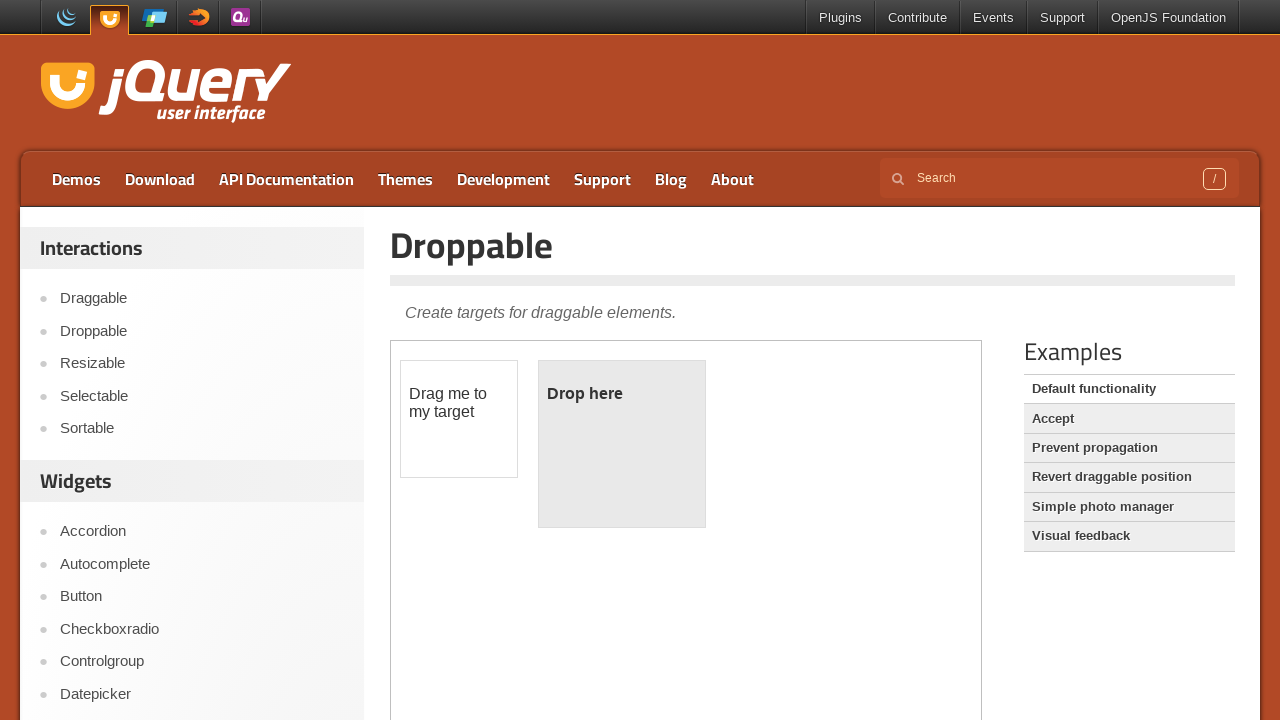

Located the droppable target element within the iframe
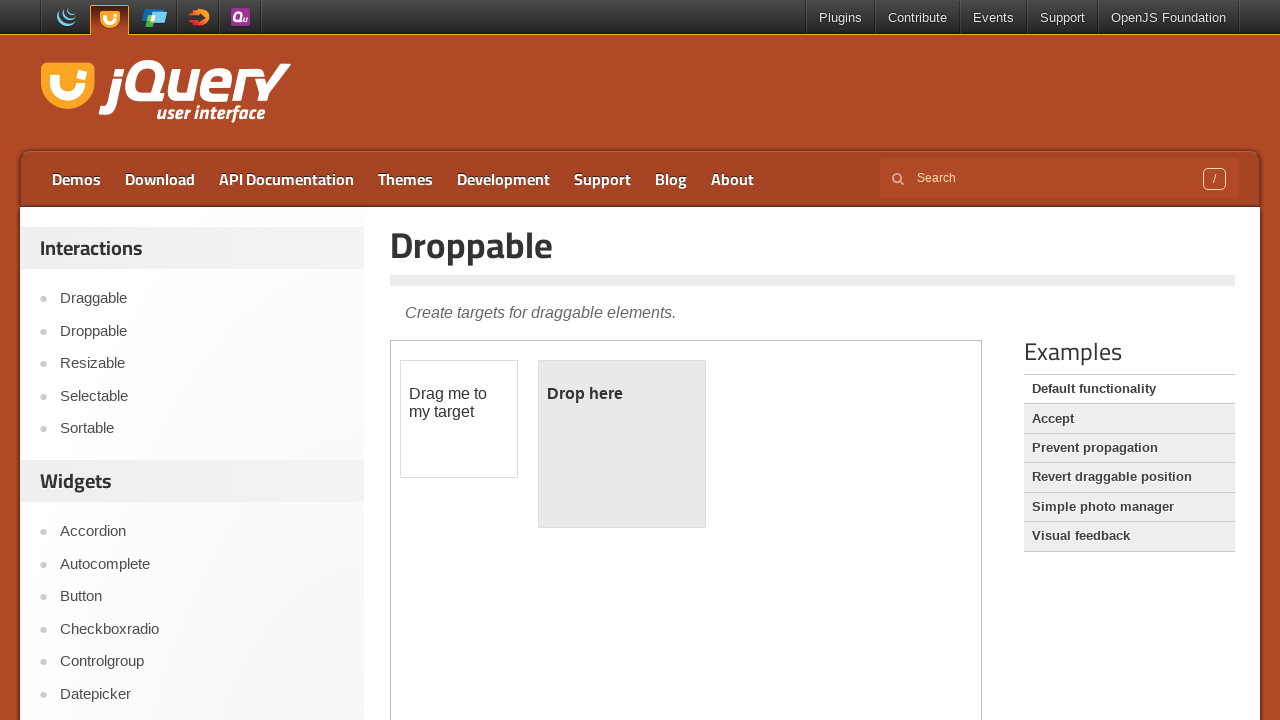

Dragged the draggable element to the droppable target at (622, 444)
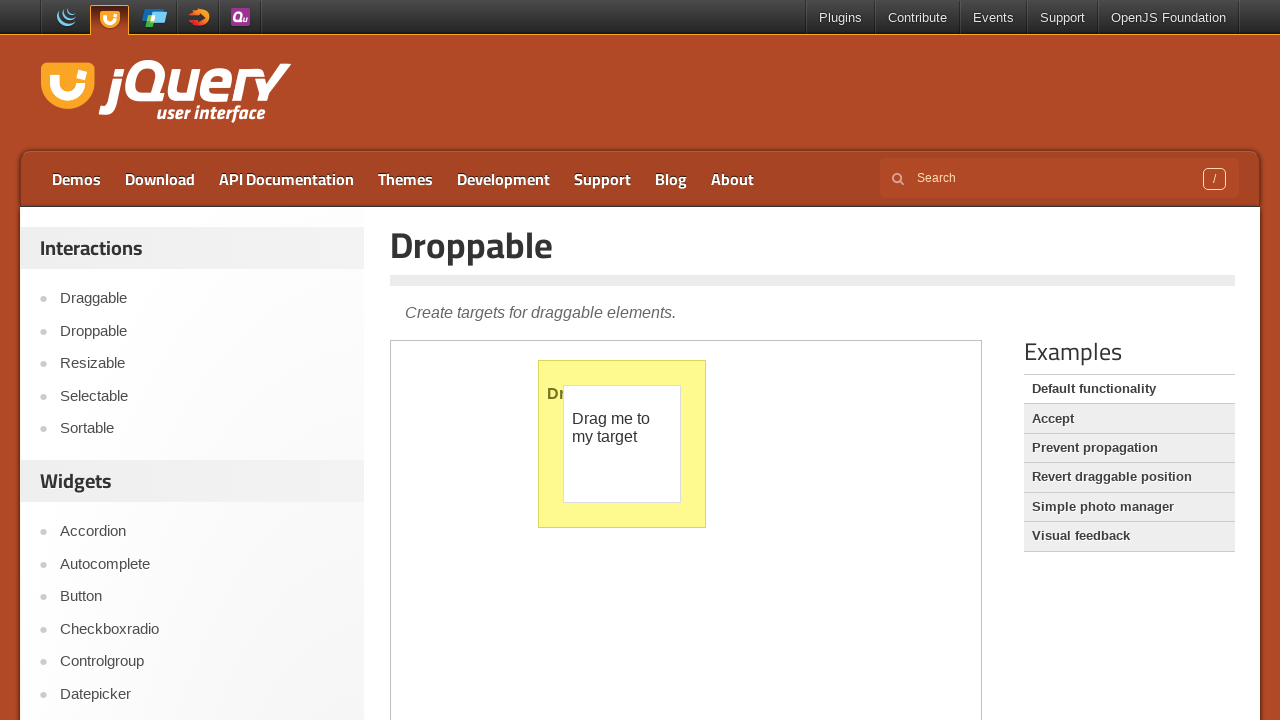

Clicked on the Button demo link in the navigation at (202, 597) on a:has-text('Button')
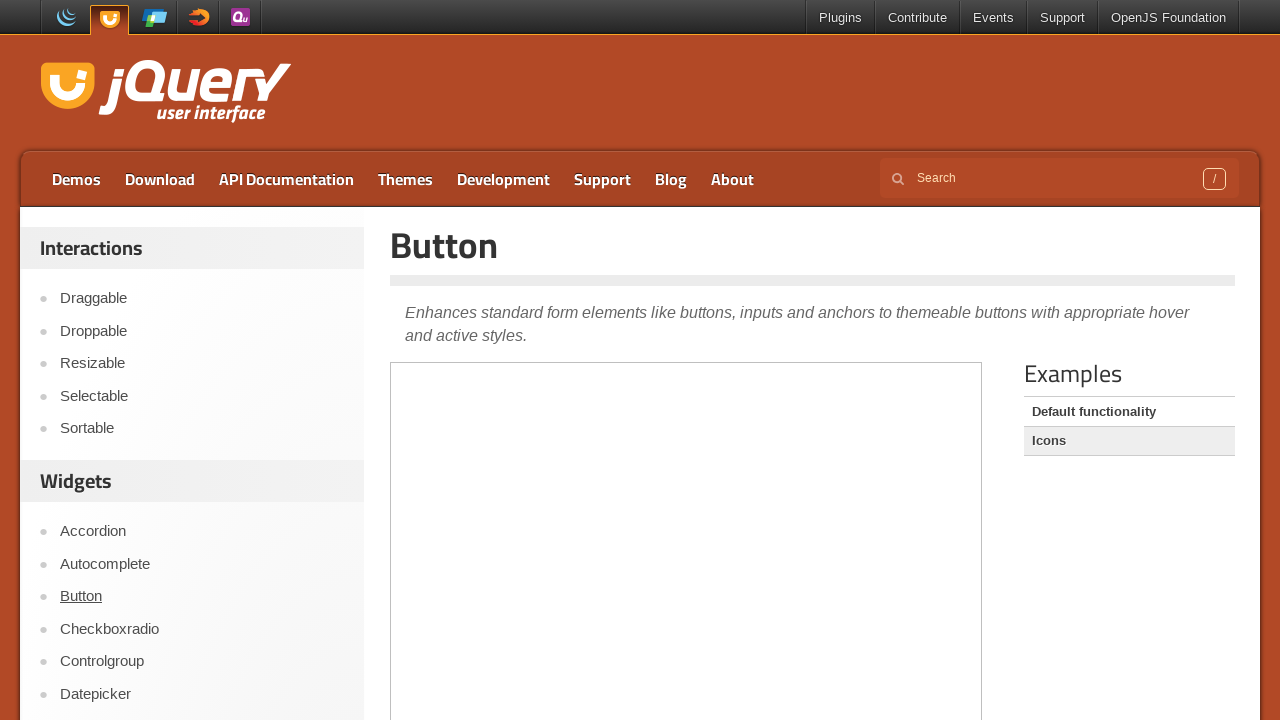

Waited for Button demo page to fully load
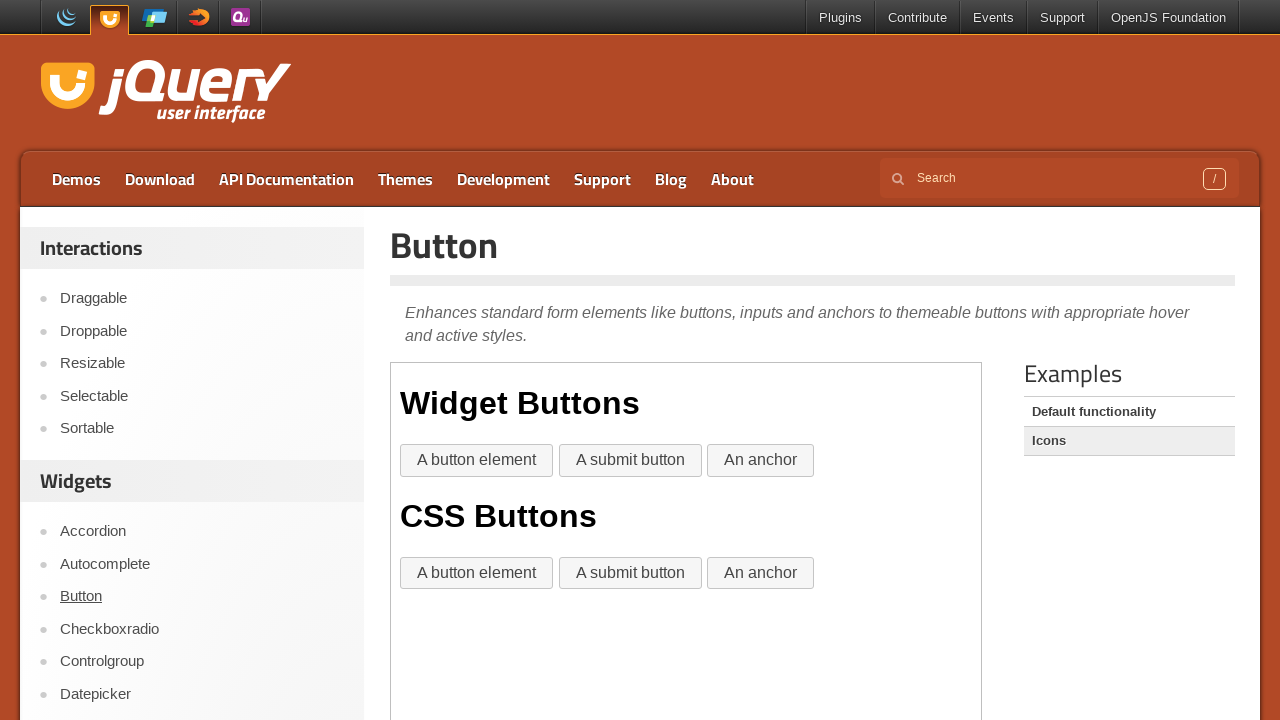

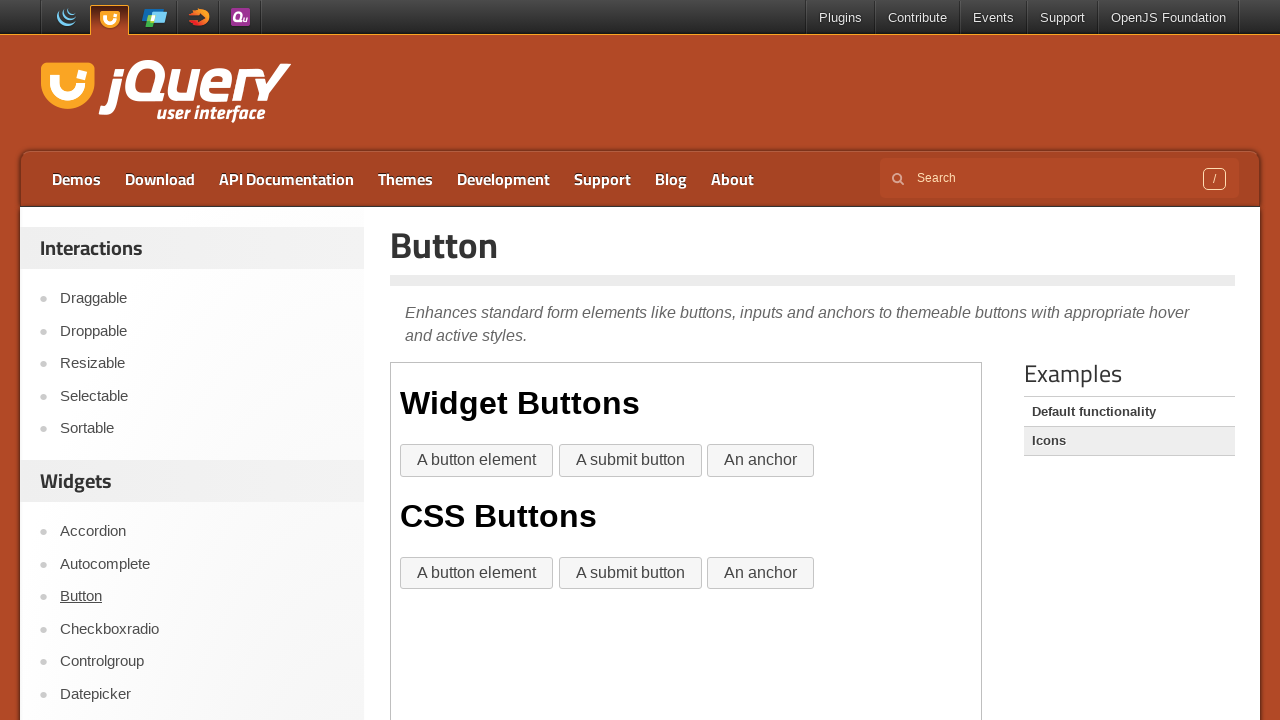